Tests calculator addition functionality with positive numbers (2 + 2 = 4)

Starting URL: https://testpages.herokuapp.com/styled/calculator

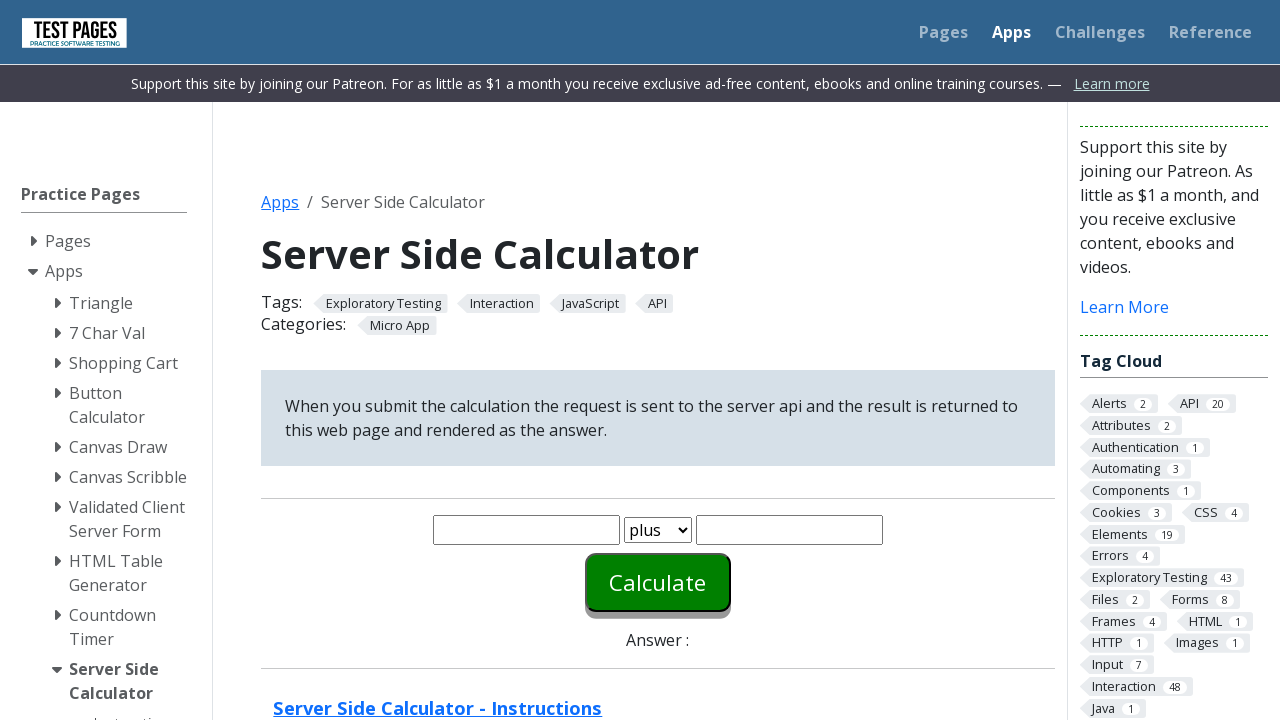

Cleared first number field on #number1
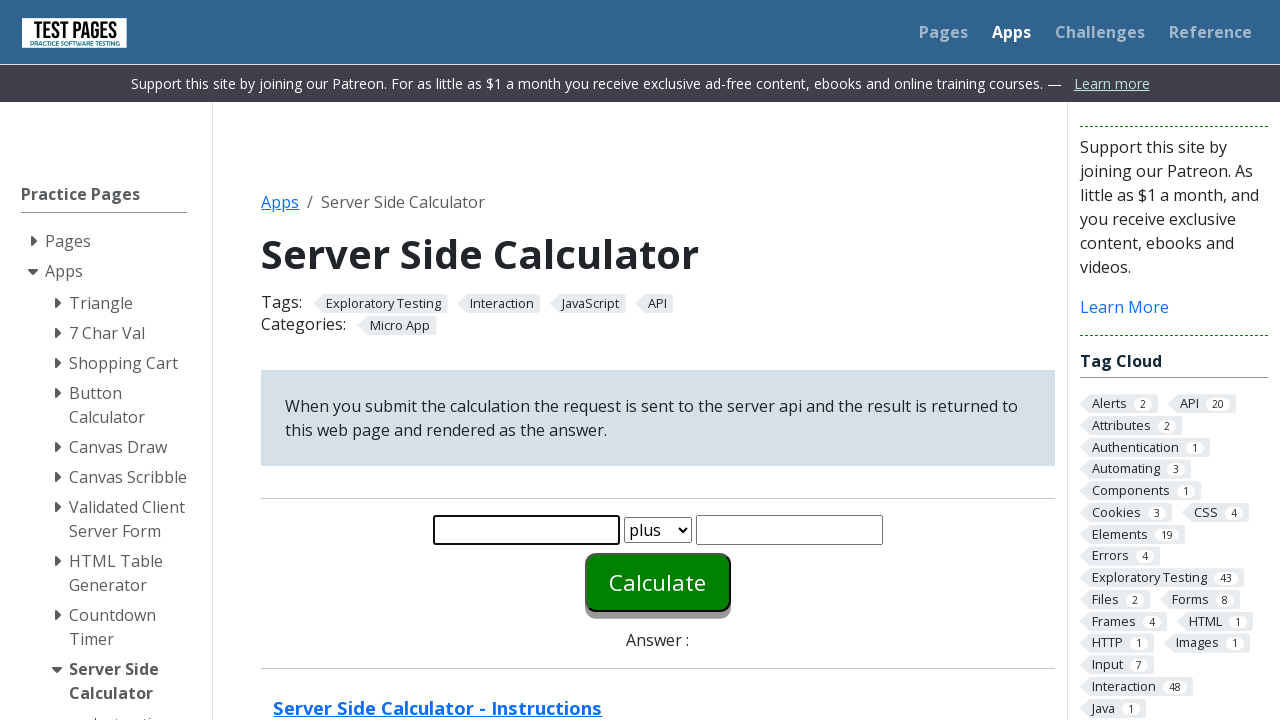

Entered '2' into first number field on #number1
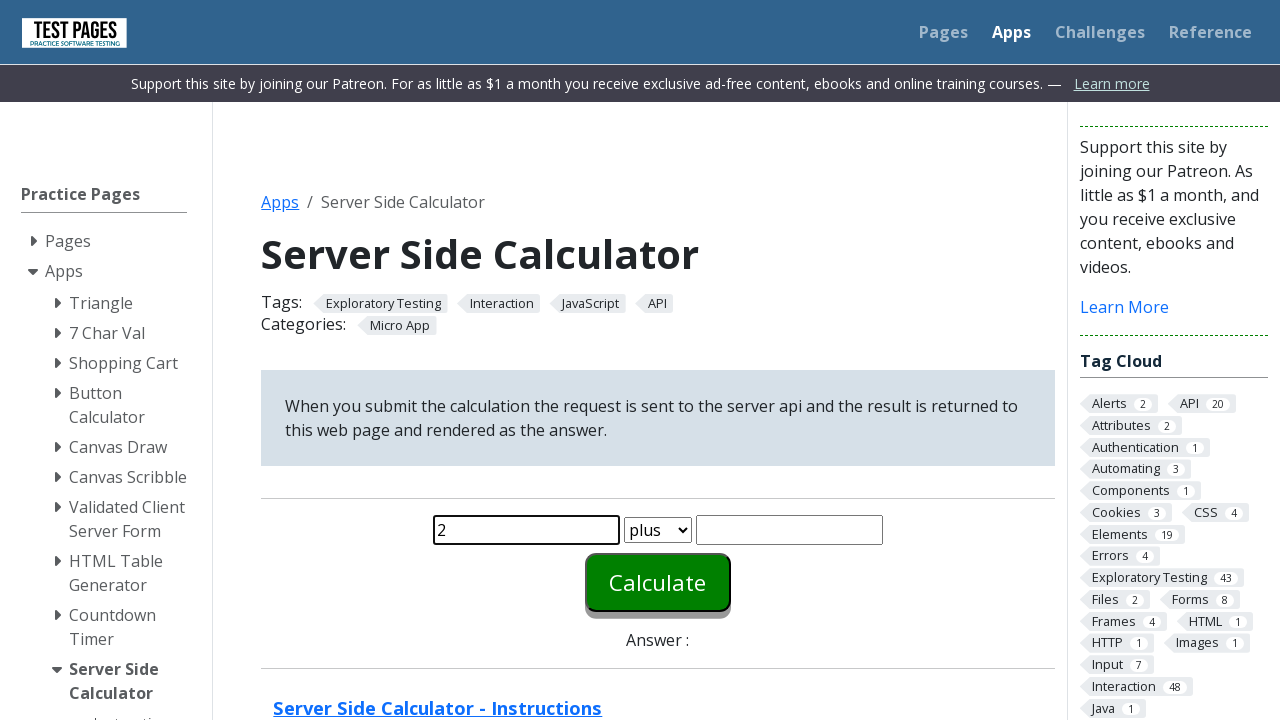

Cleared second number field on #number2
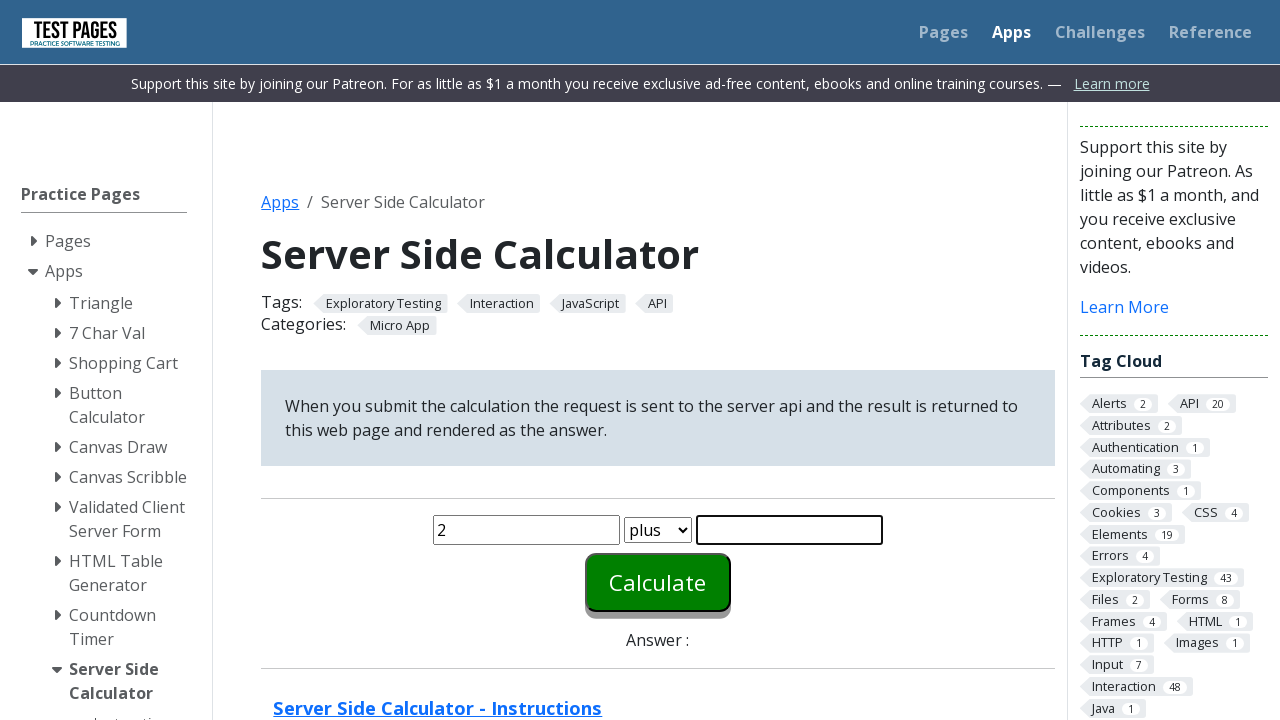

Entered '2' into second number field on #number2
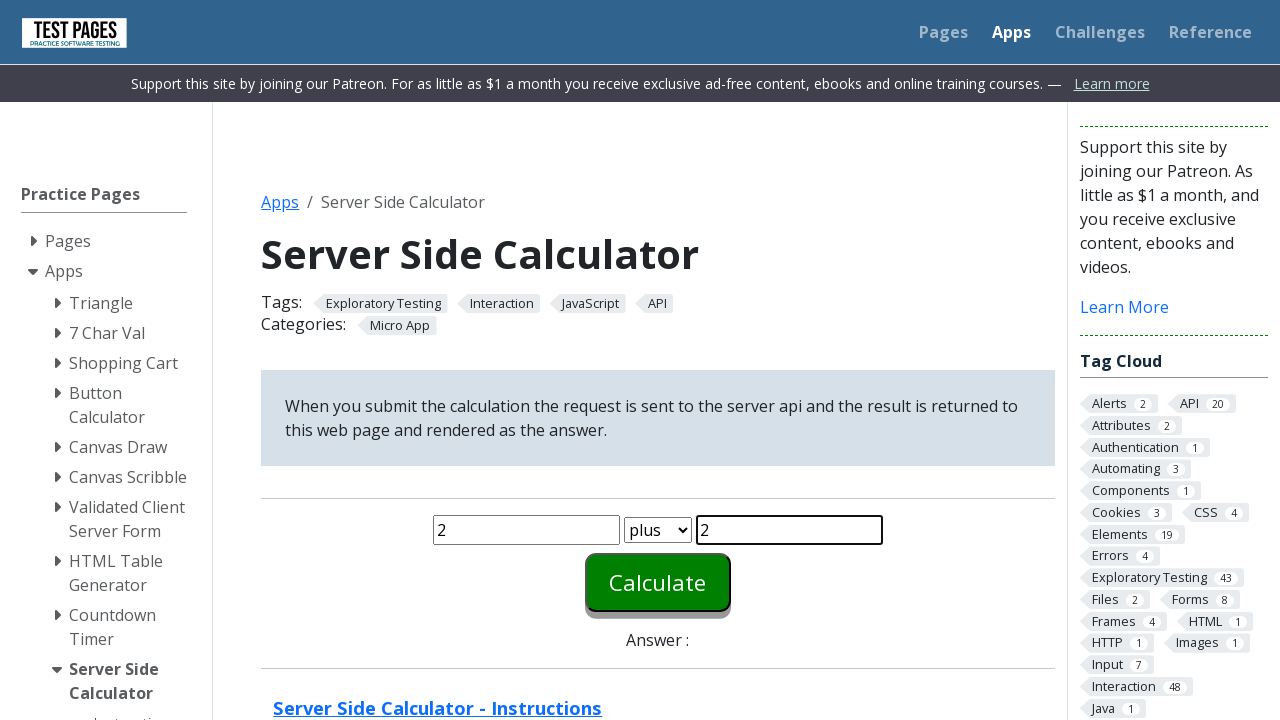

Clicked calculate button at (658, 582) on #calculate
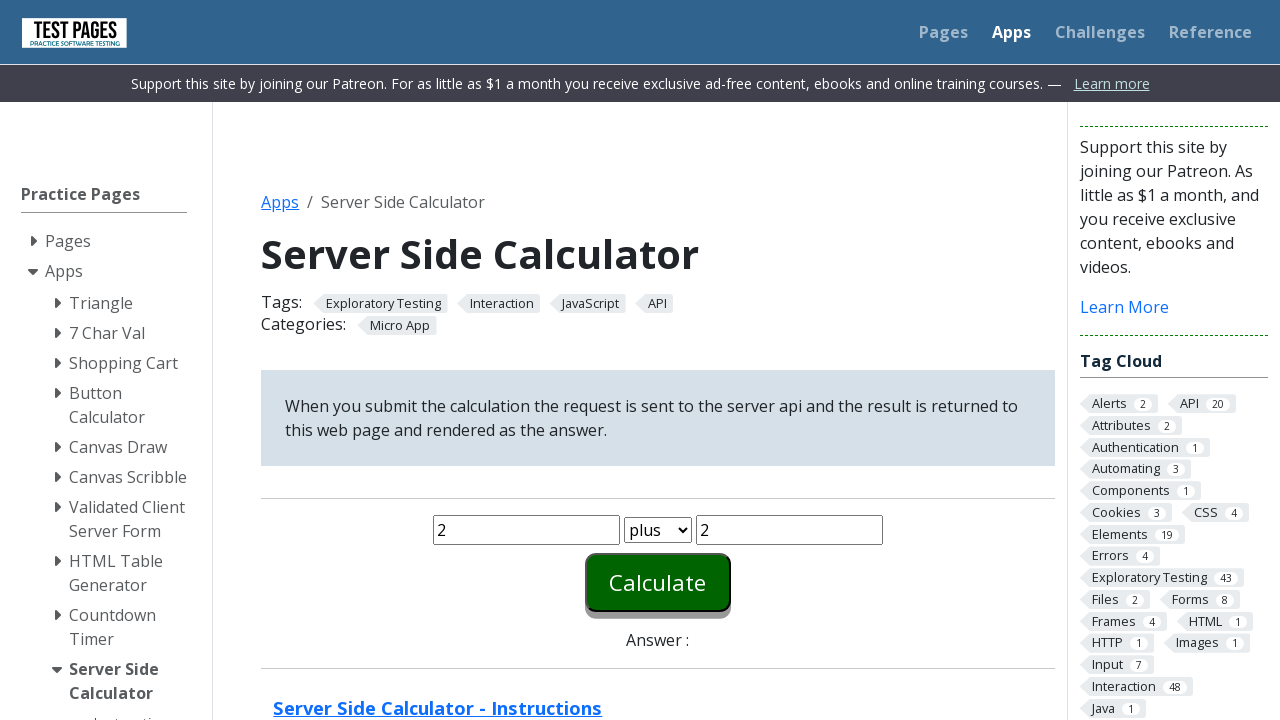

Result field appeared on page
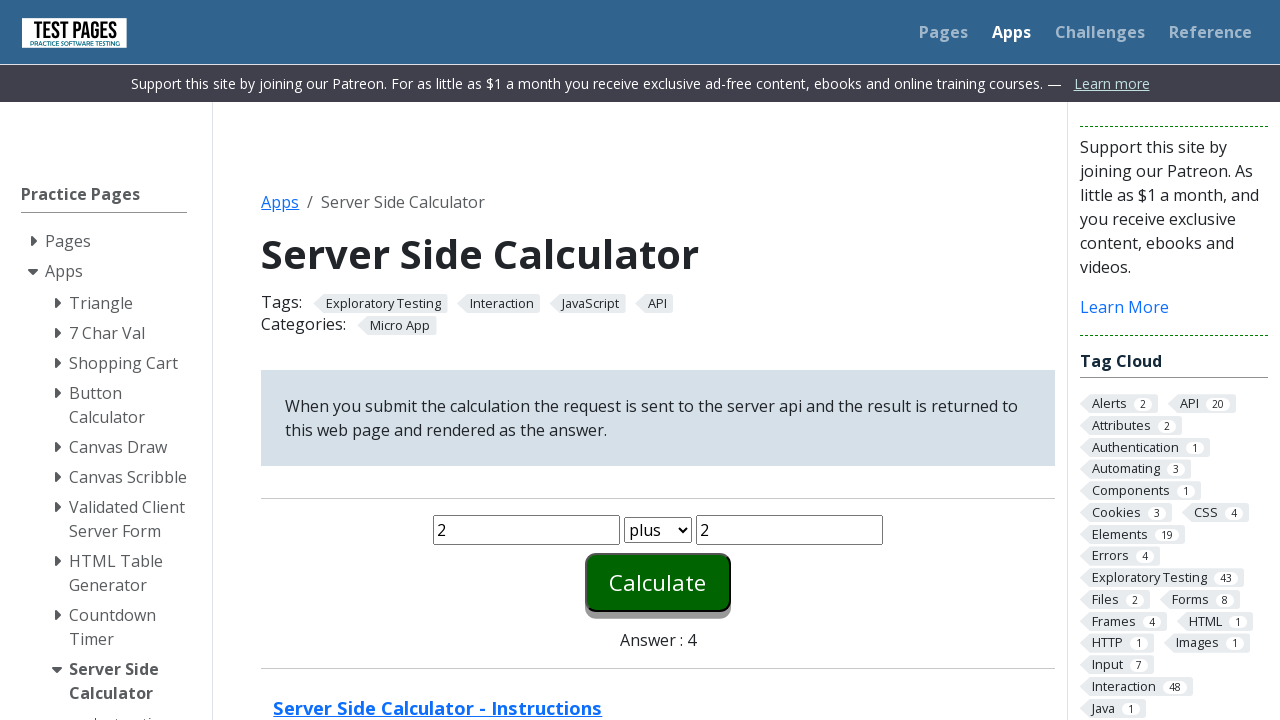

Retrieved result value: '4'
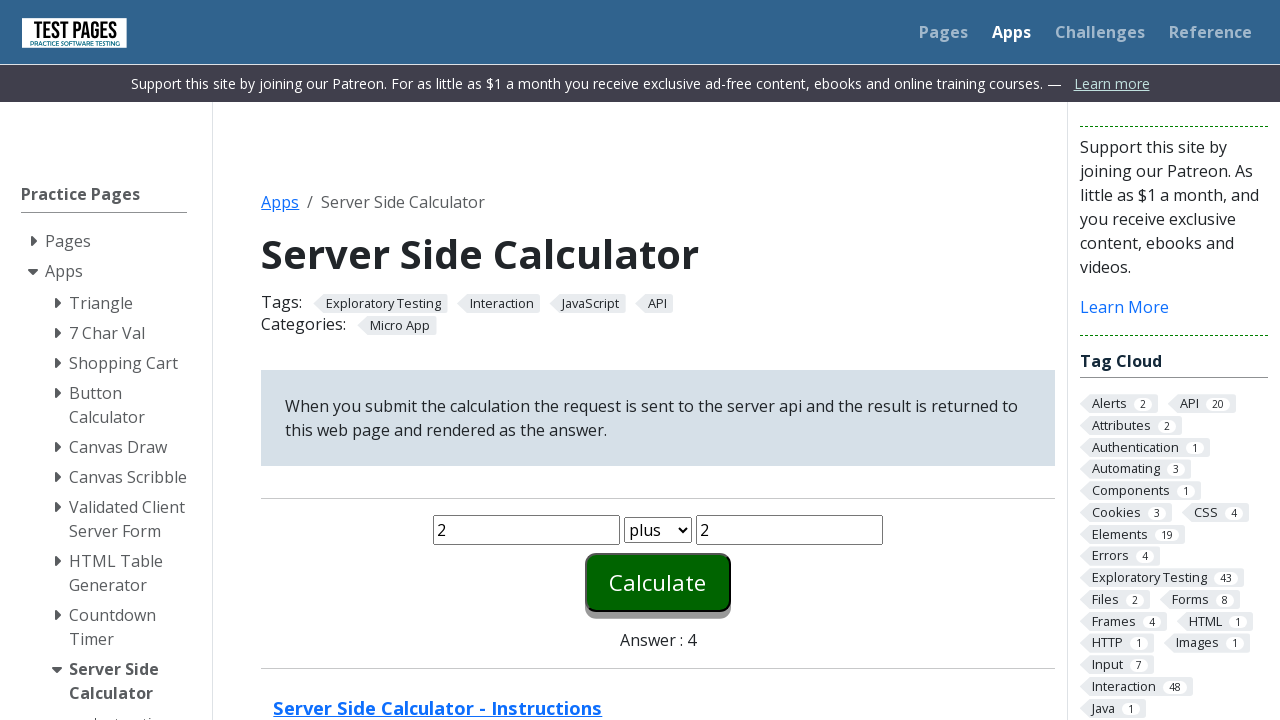

Assertion passed: 2 + 2 = 4
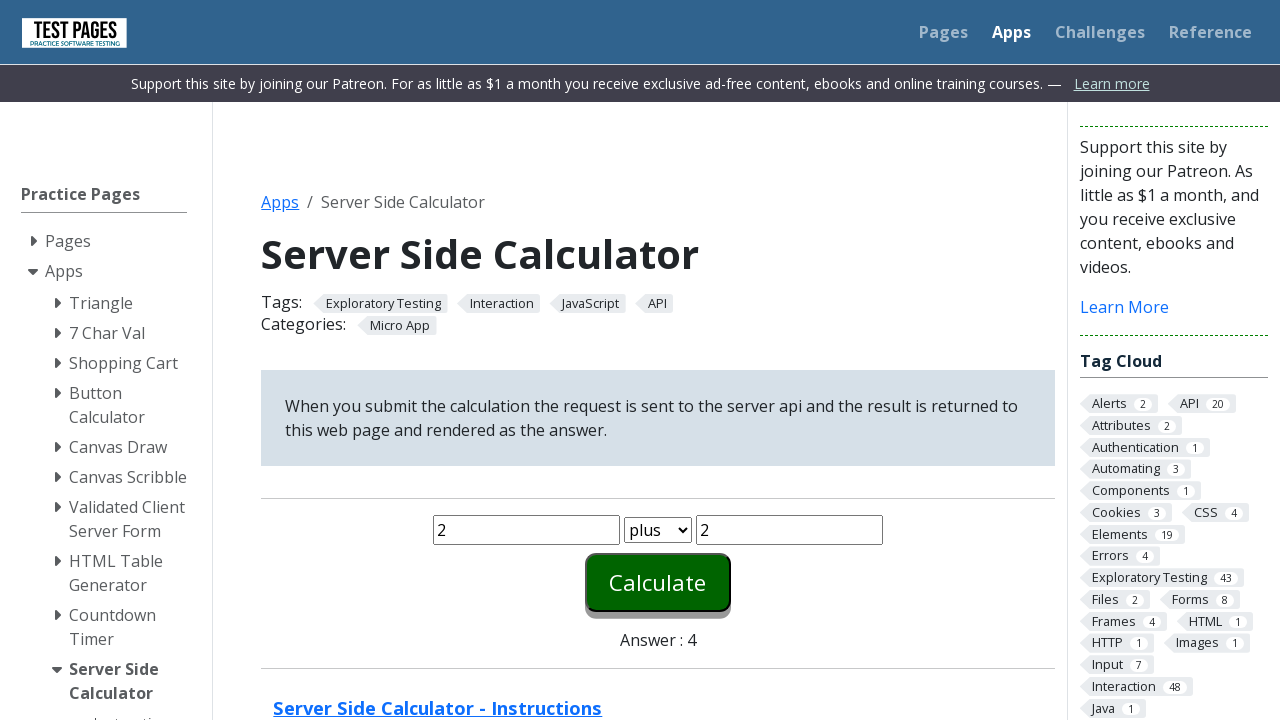

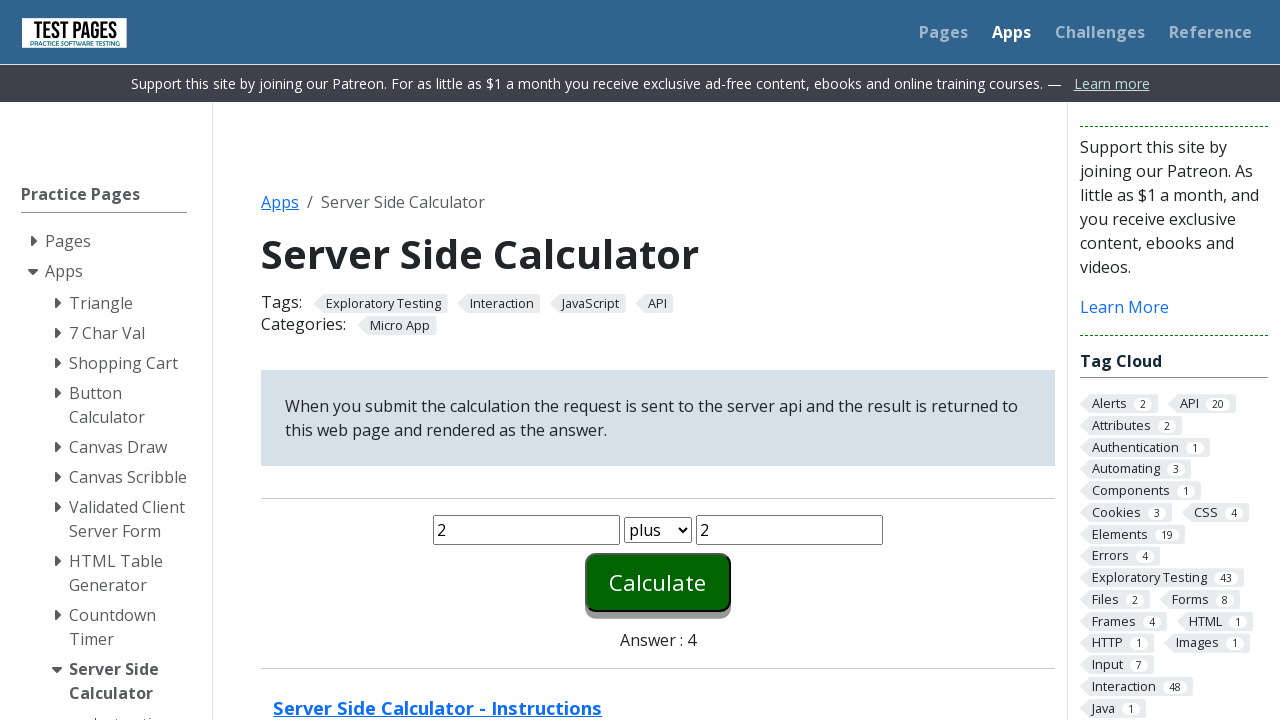